Tests the autosuggest dropdown functionality by typing a partial country name, selecting "India" from the suggestions, and verifying the selection was applied correctly

Starting URL: https://rahulshettyacademy.com/dropdownsPractise/

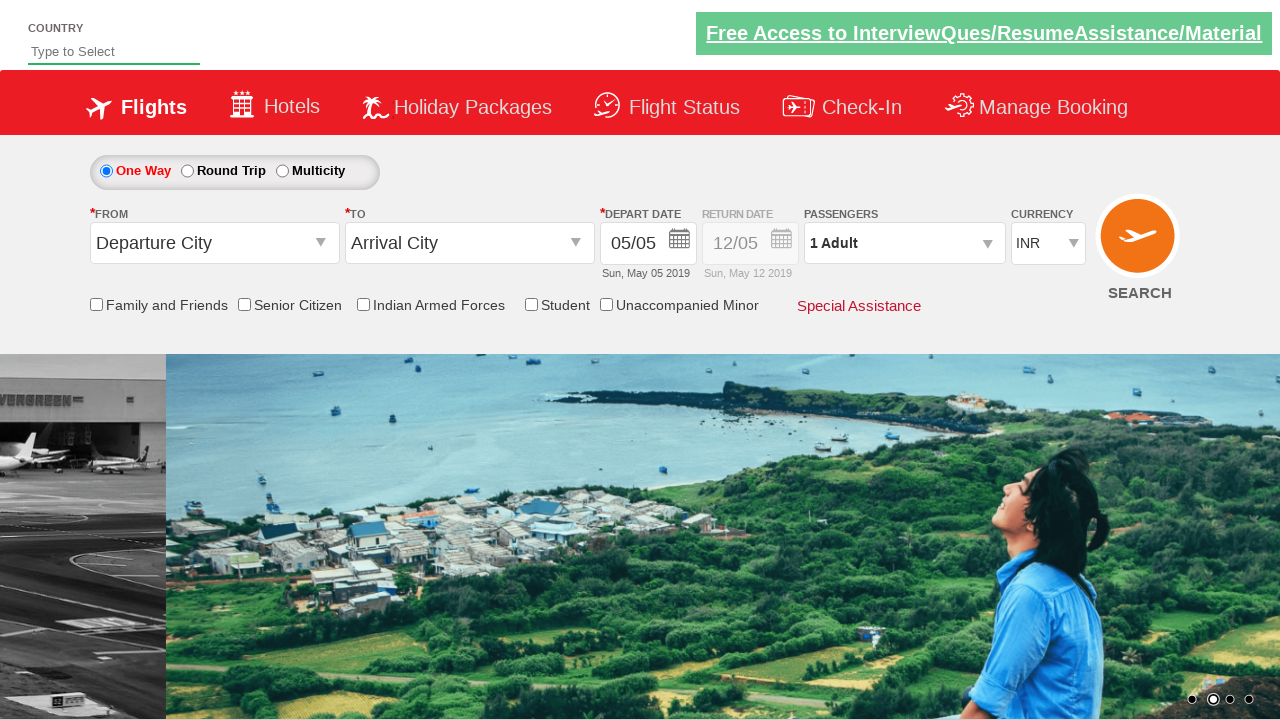

Typed 'ind' in autosuggest field on #autosuggest
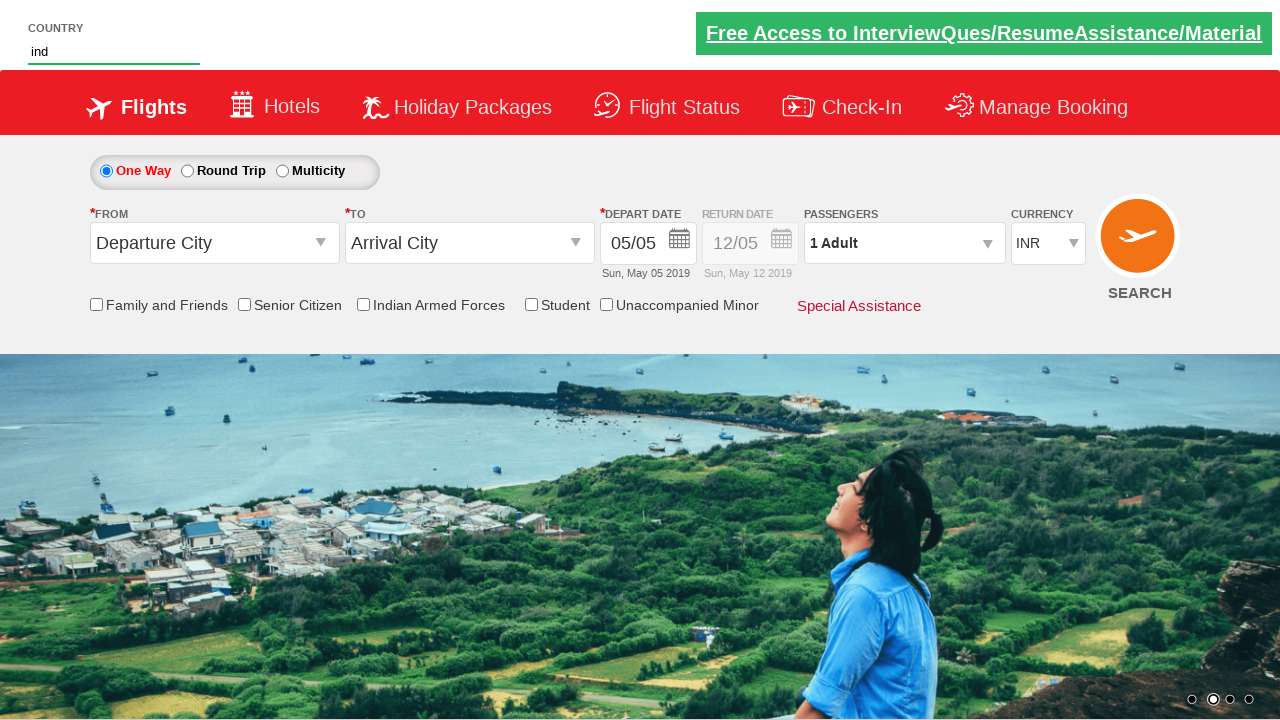

Autosuggest dropdown suggestions appeared
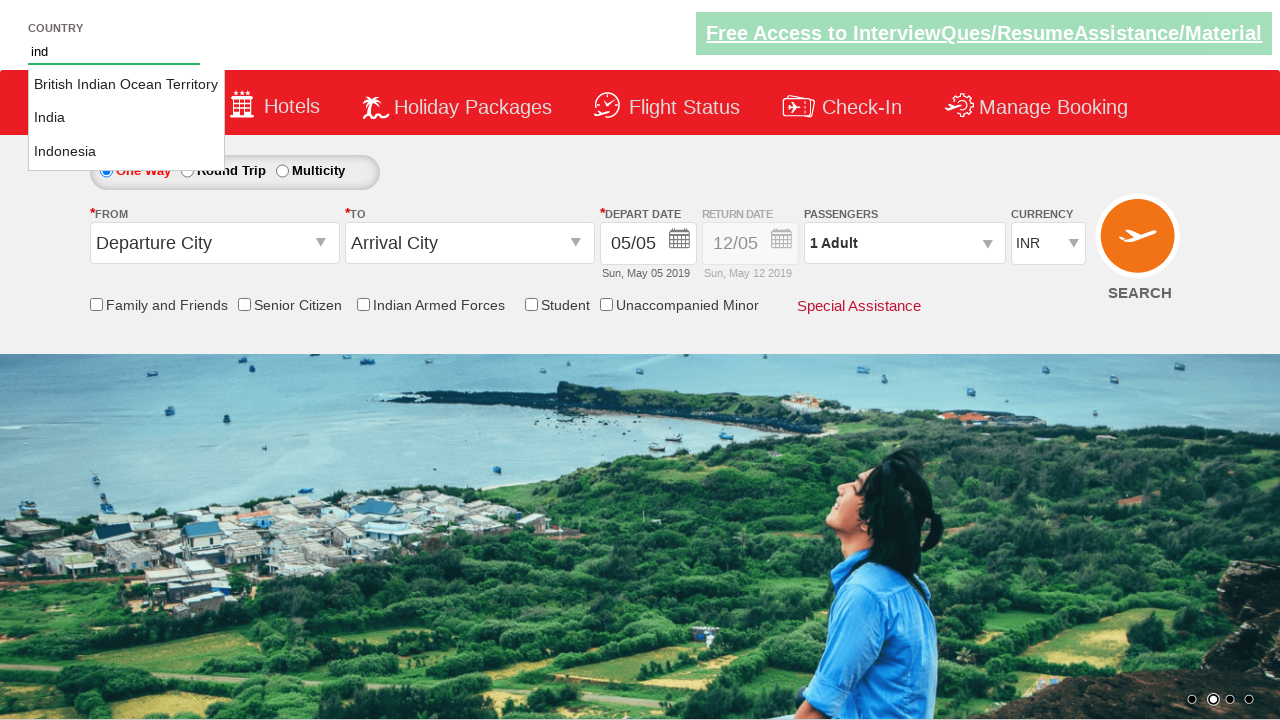

Selected 'India' from autosuggest dropdown at (126, 118) on li.ui-menu-item a >> nth=1
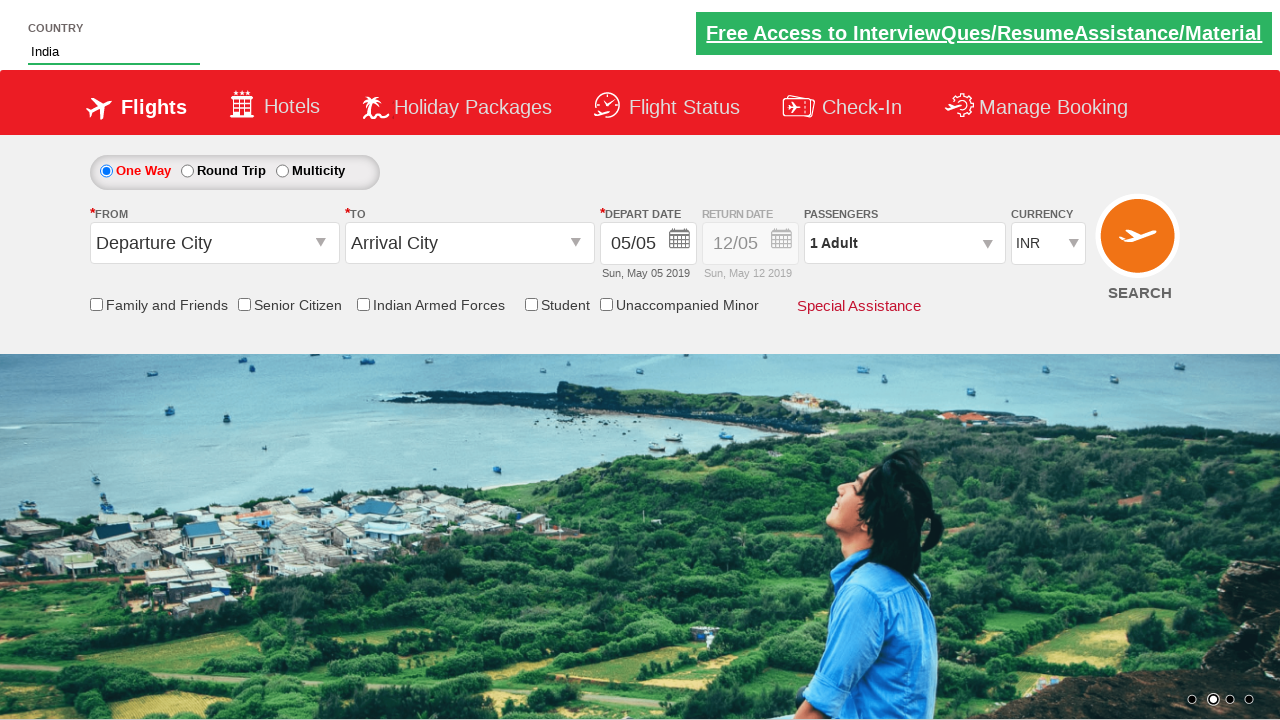

Verified 'India' was correctly applied to autosuggest field
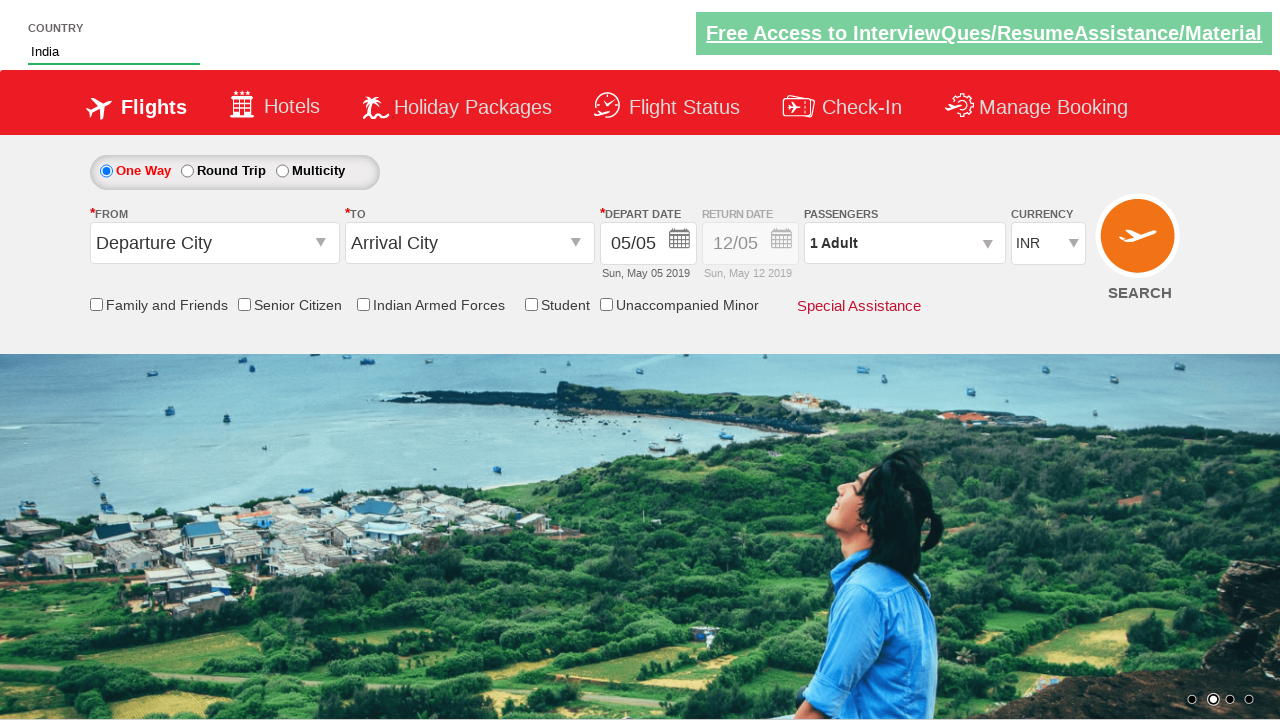

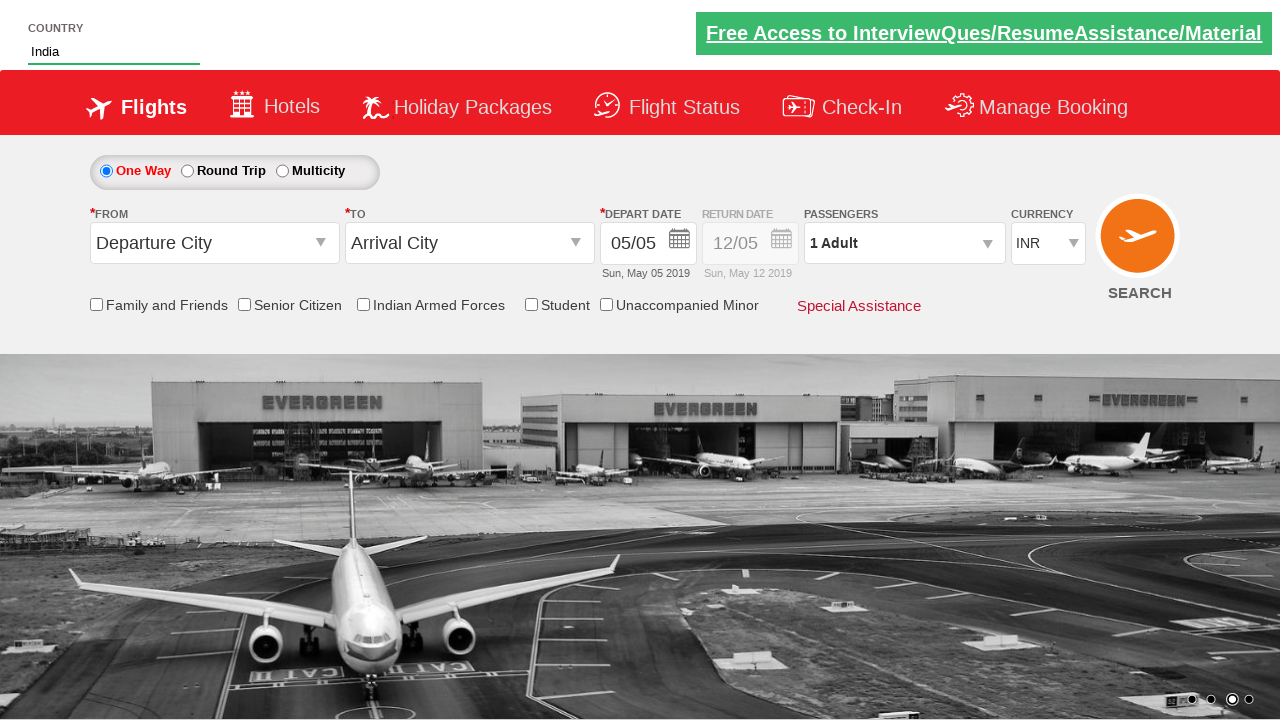